Tests the "Forgot user ID" link functionality on the Zerodha Kite trading platform by navigating to the homepage and clicking the forgot user ID link.

Starting URL: https://kite.zerodha.com/

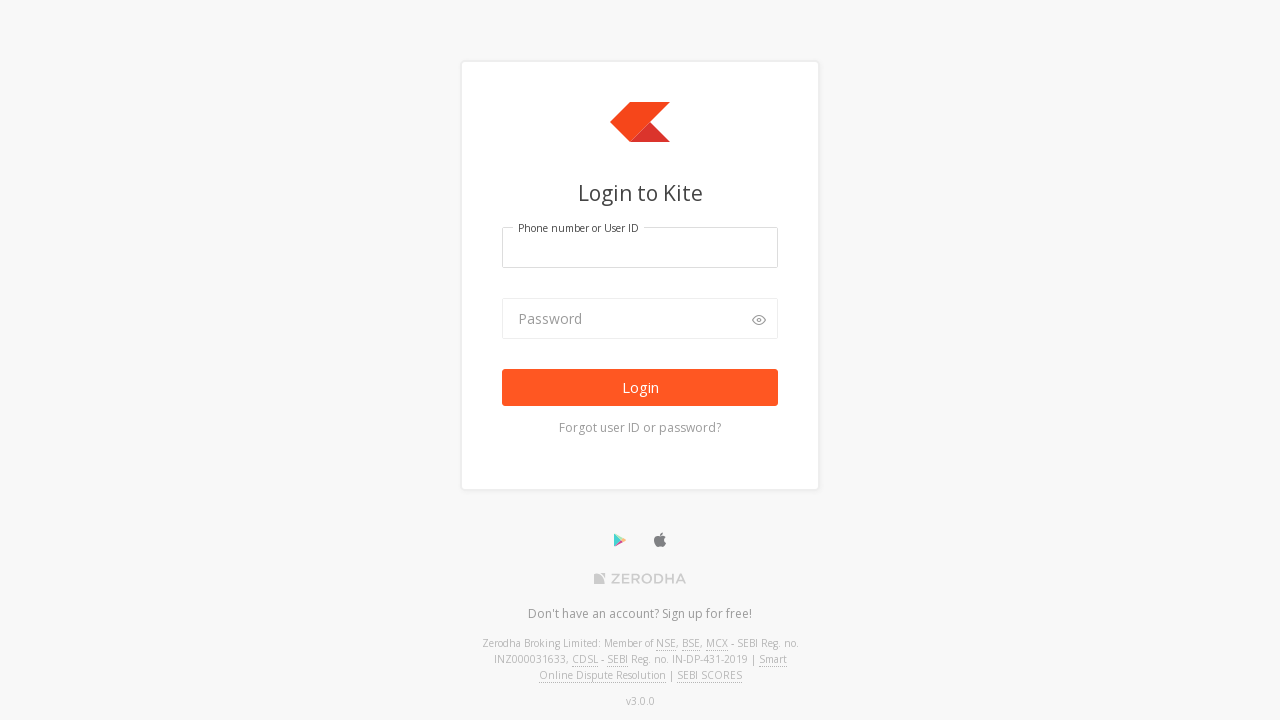

Waited for Zerodha Kite homepage to load completely
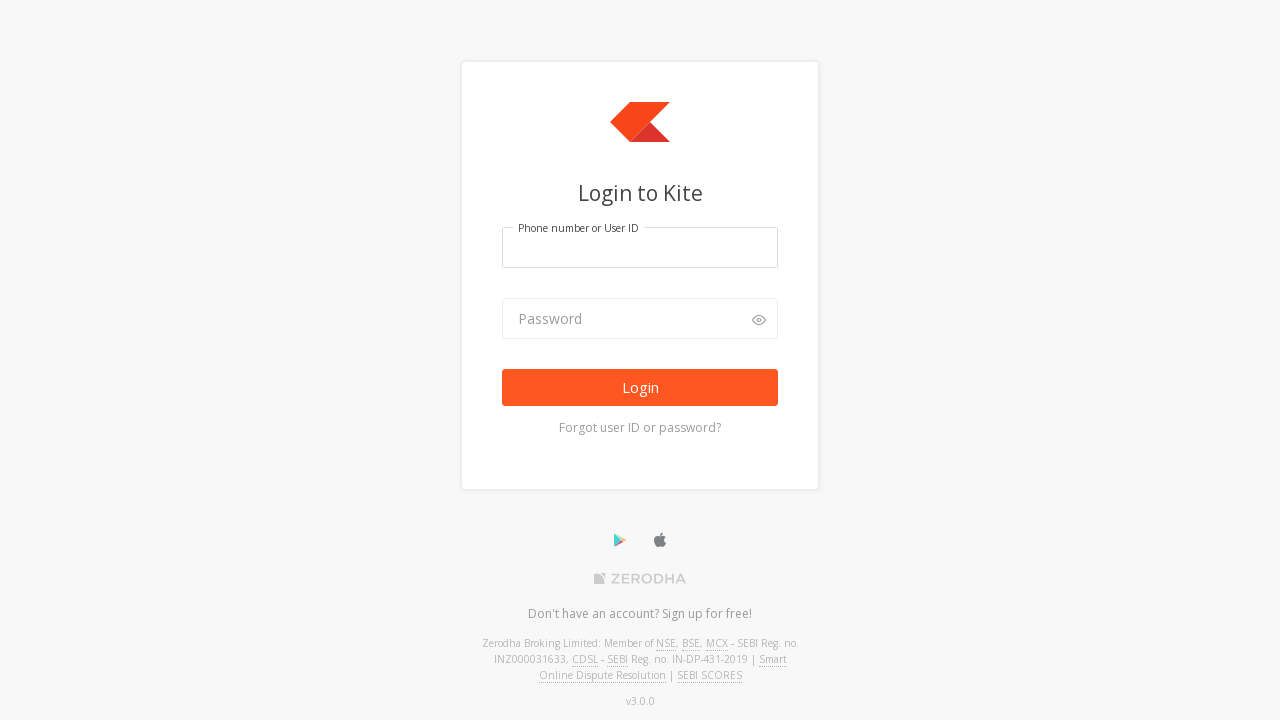

Clicked on the 'Forgot user ID' link at (640, 428) on xpath=//a[contains(text(),'Forgot user ID')]
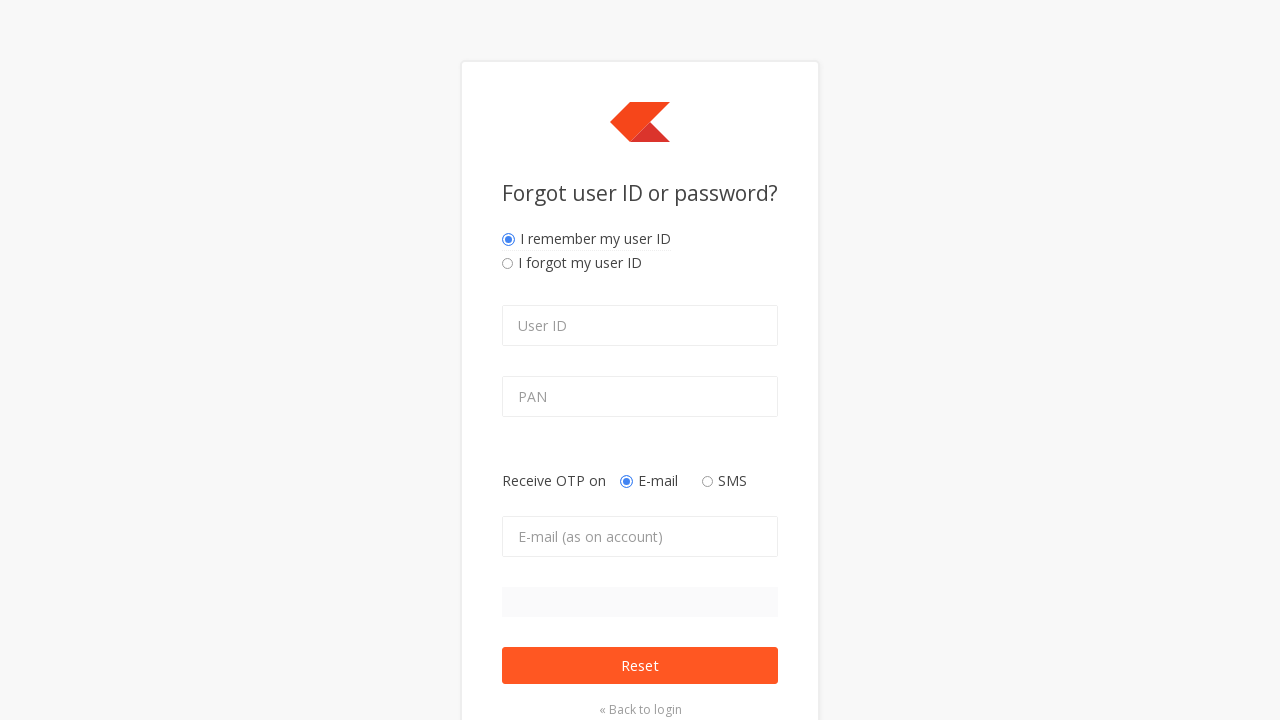

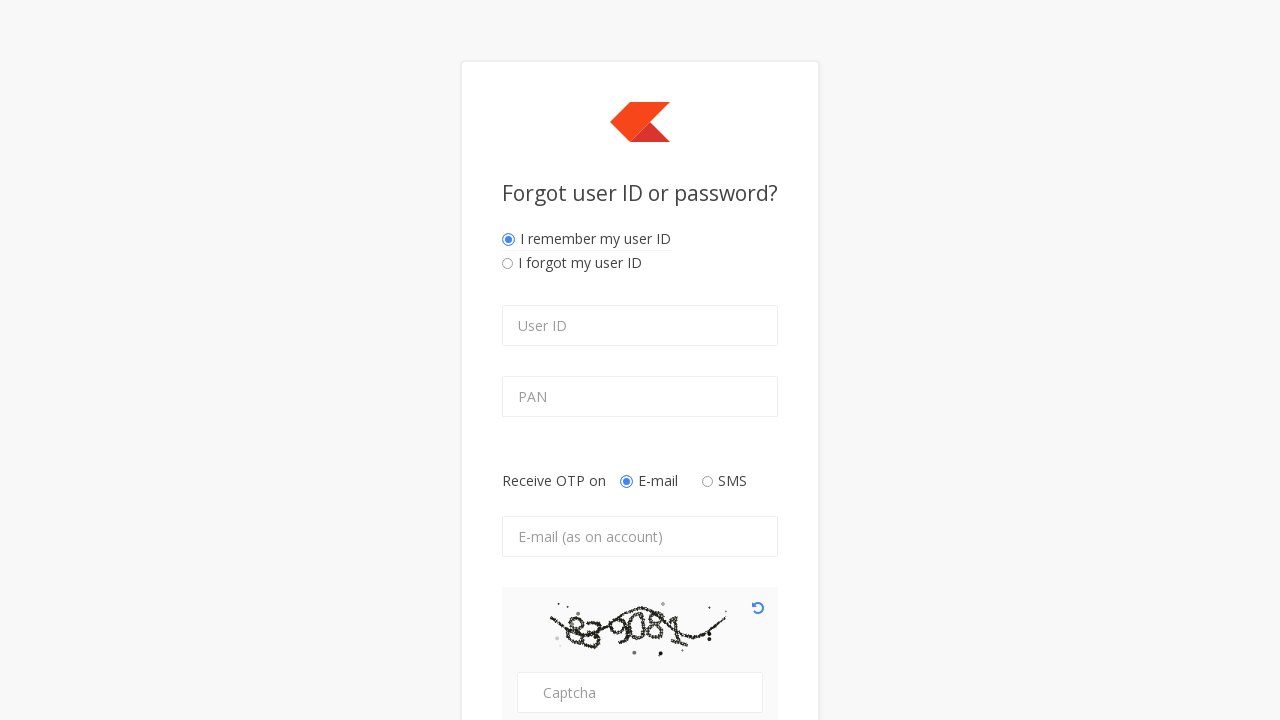